Tests subtraction operation with inputs 0 - 1 = -1

Starting URL: https://testsheepnz.github.io/BasicCalculator.html

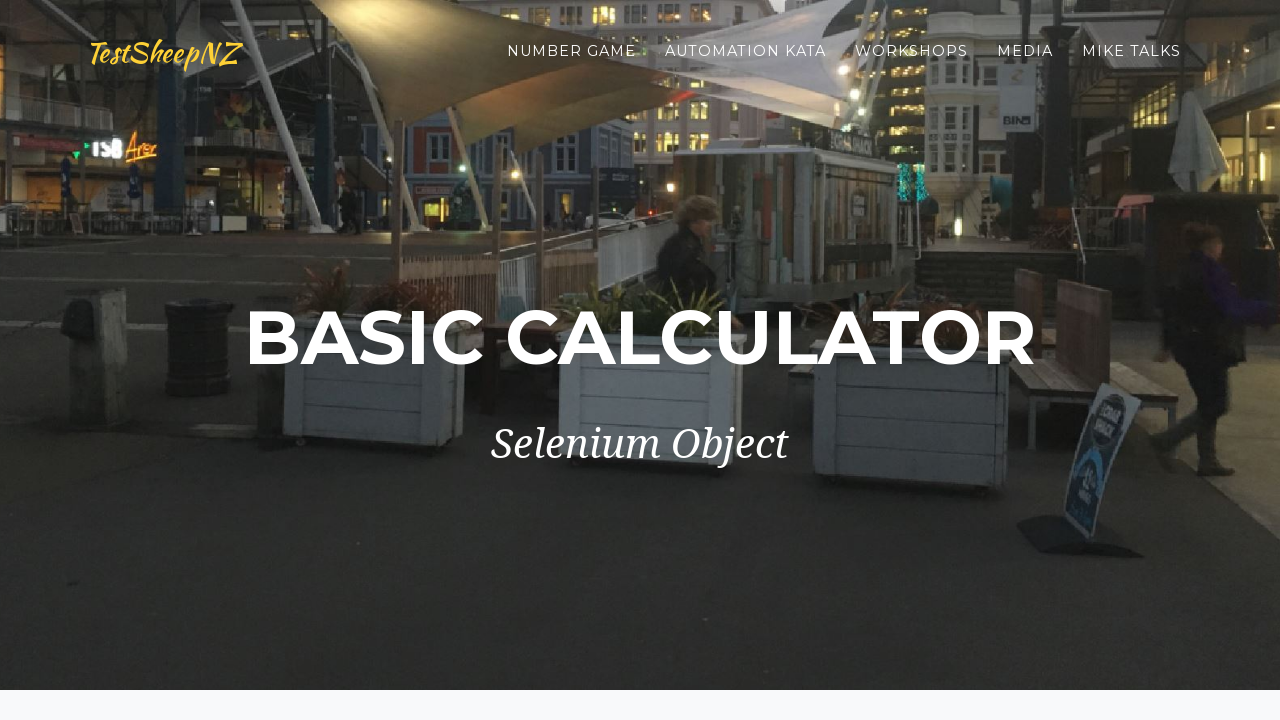

Filled first number field with '0' on #number1Field
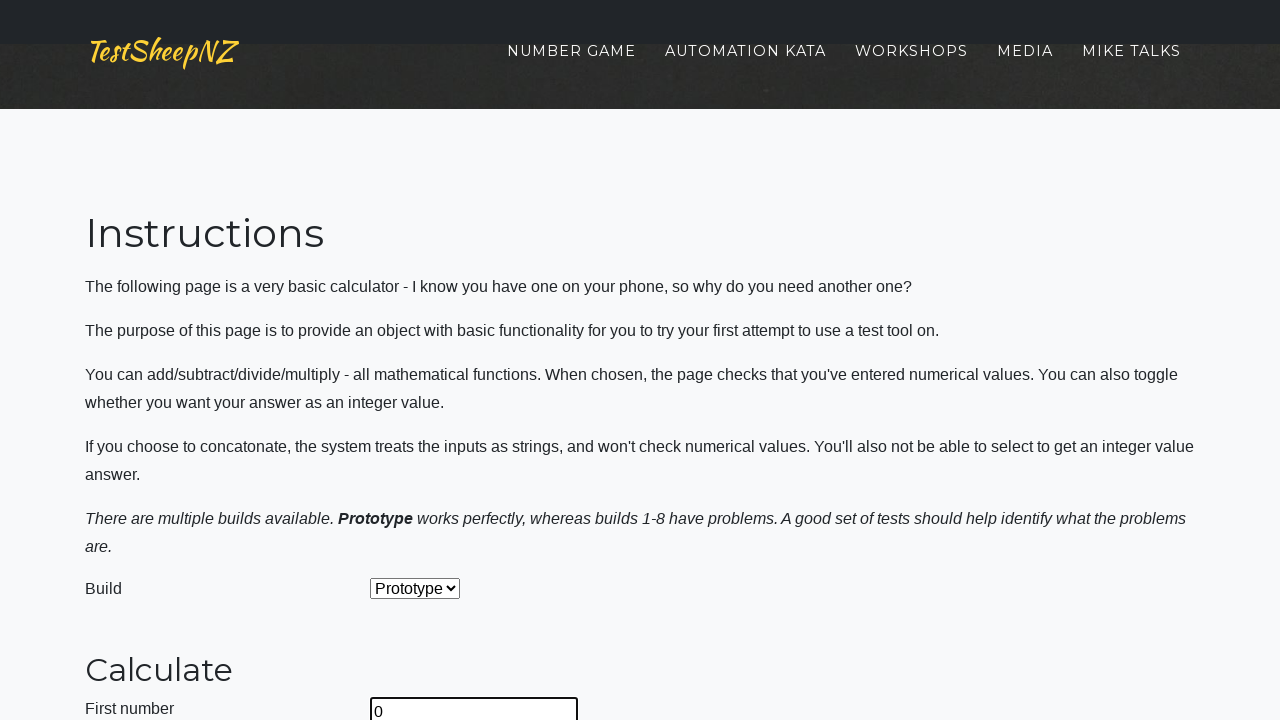

Filled second number field with '1' on #number2Field
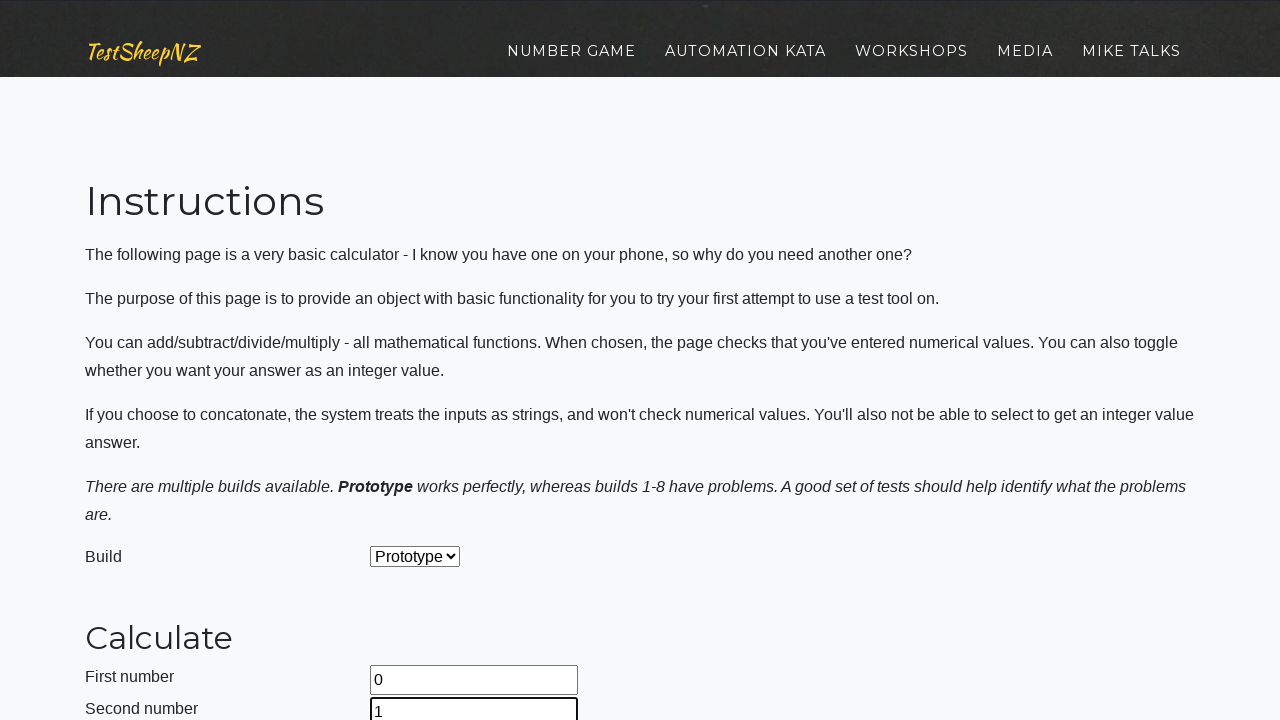

Selected 'Subtract' operation from dropdown on #selectOperationDropdown
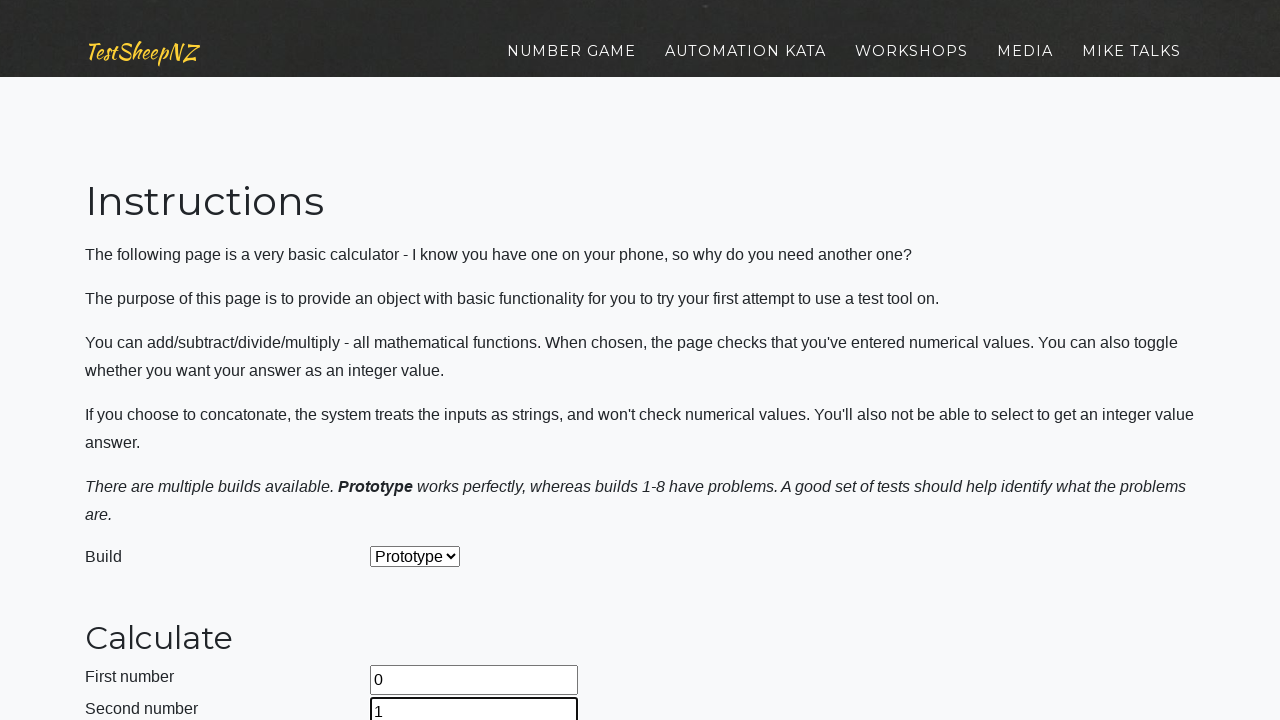

Clicked calculate button at (422, 361) on #calculateButton
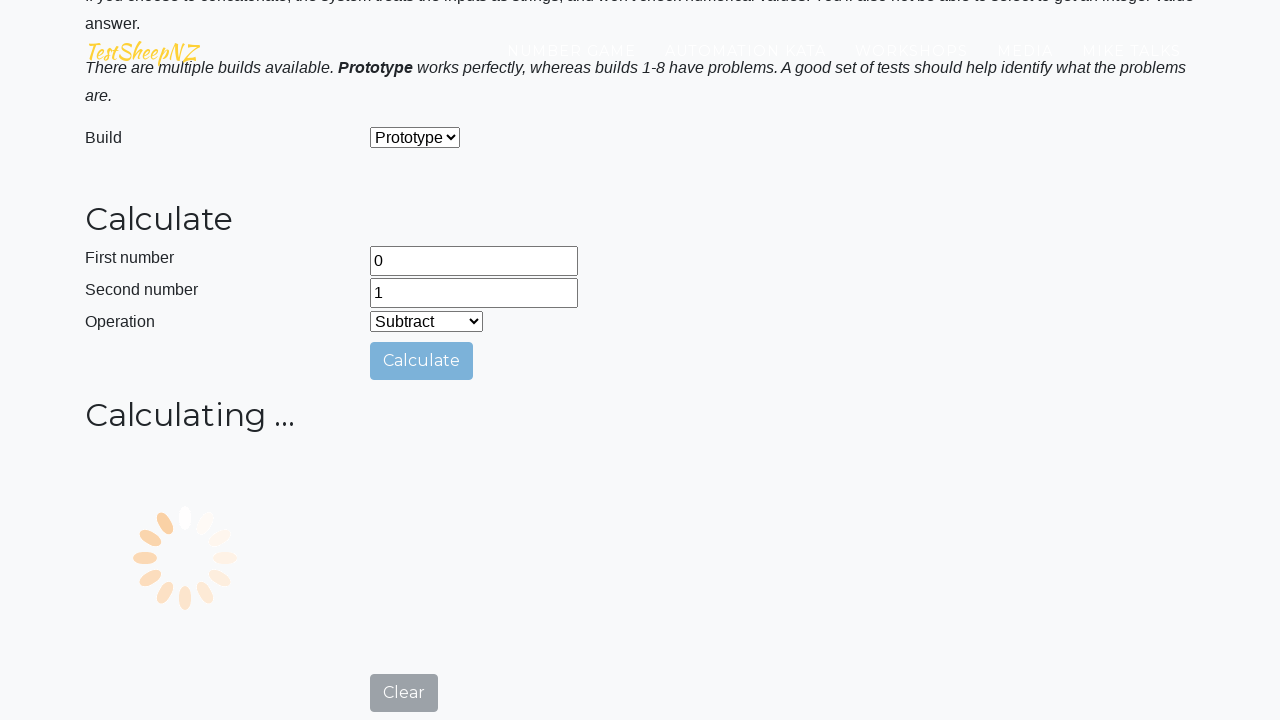

Verified result field is displayed
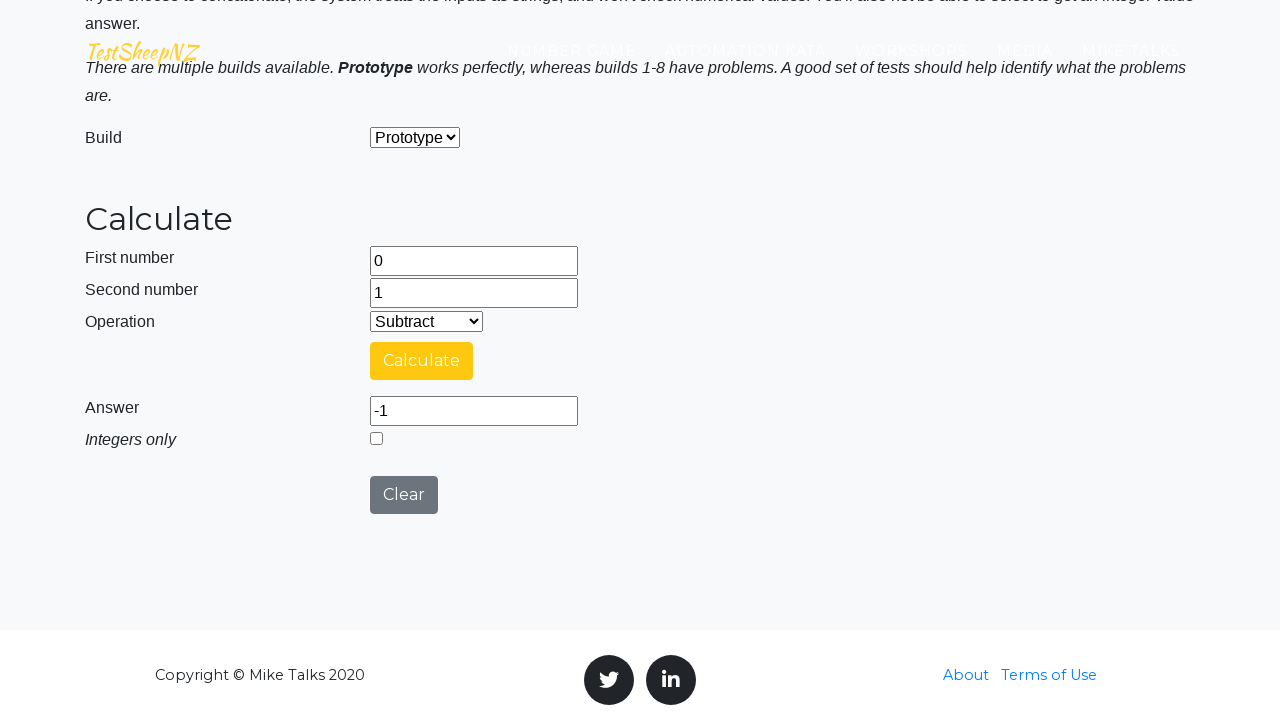

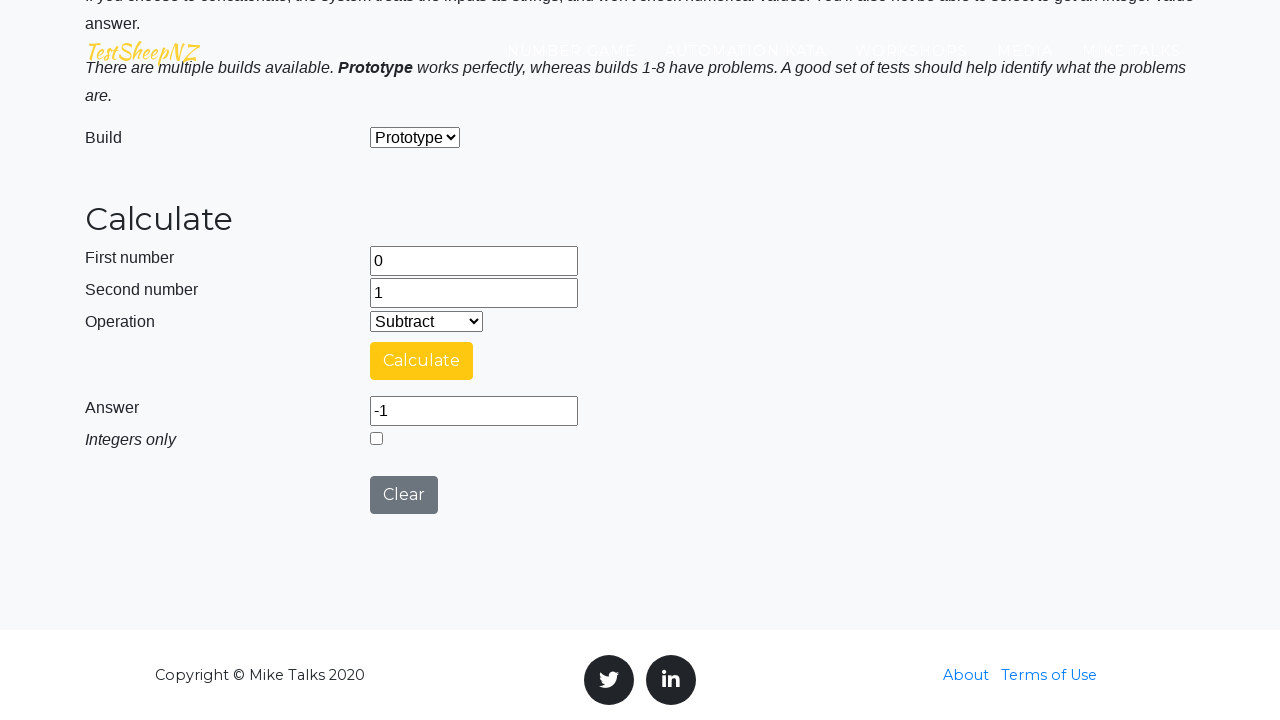